Tests using the Space key to toggle task completion checkbox on and off.

Starting URL: https://todomvc.com/examples/typescript-react/#/

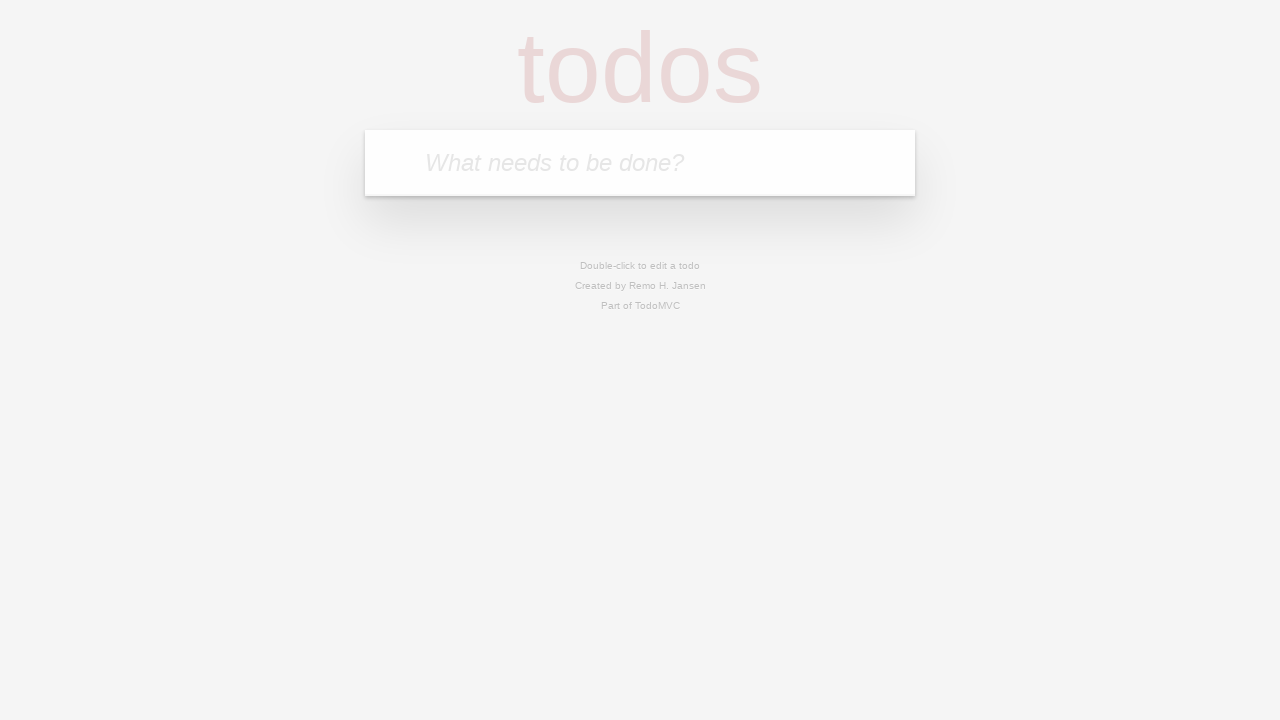

Filled input field with 'Space key test' on internal:attr=[placeholder="What needs to be done?"i]
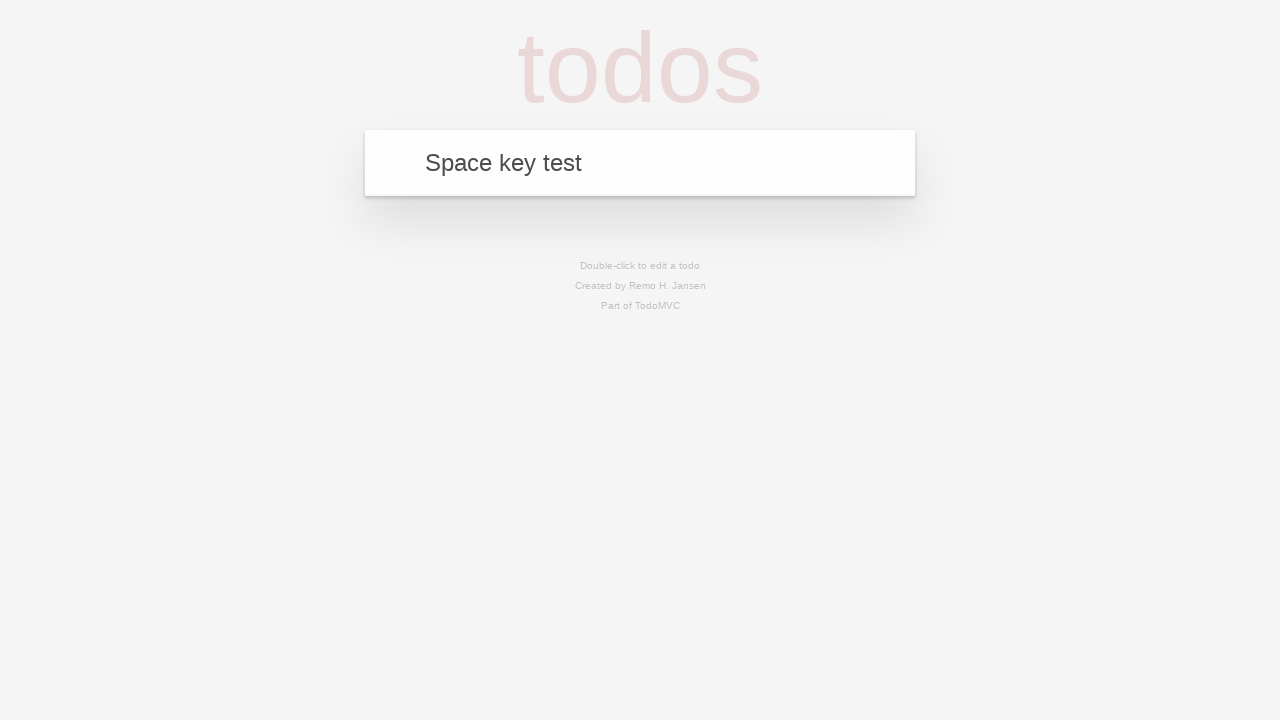

Pressed Enter to add task on internal:attr=[placeholder="What needs to be done?"i]
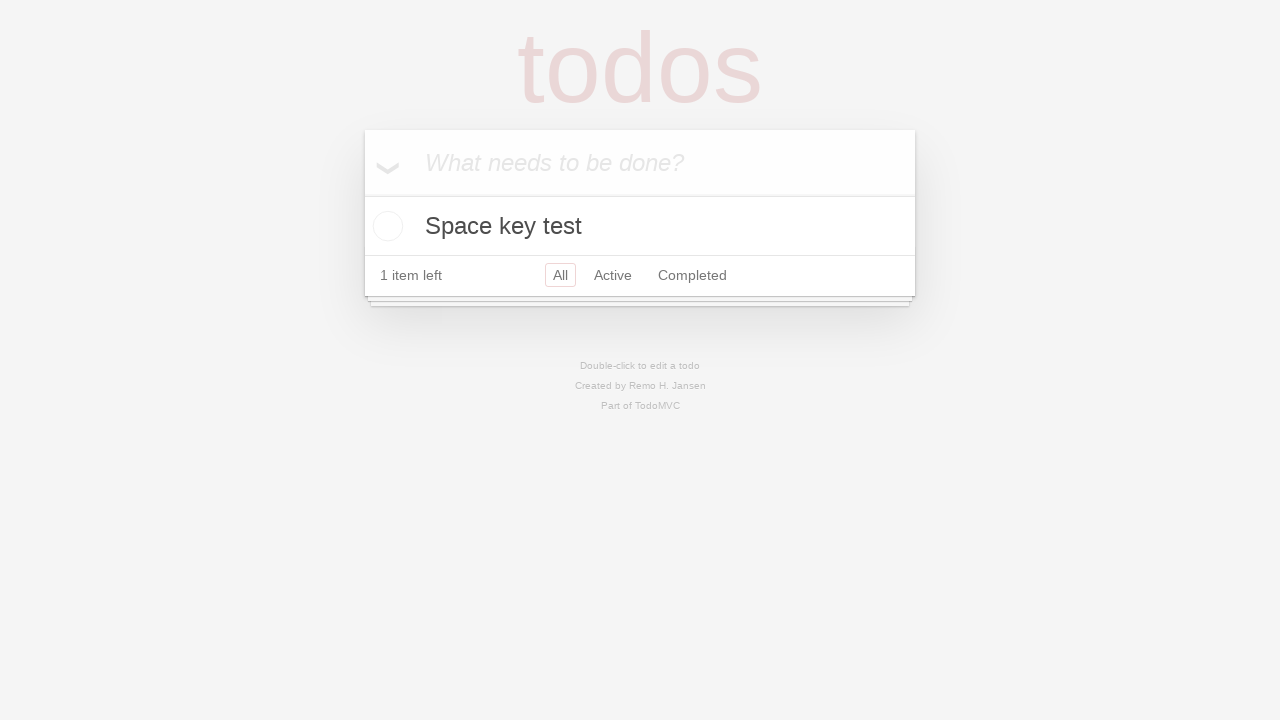

Focused on task checkbox on .todo-list input[type="checkbox"] >> nth=0
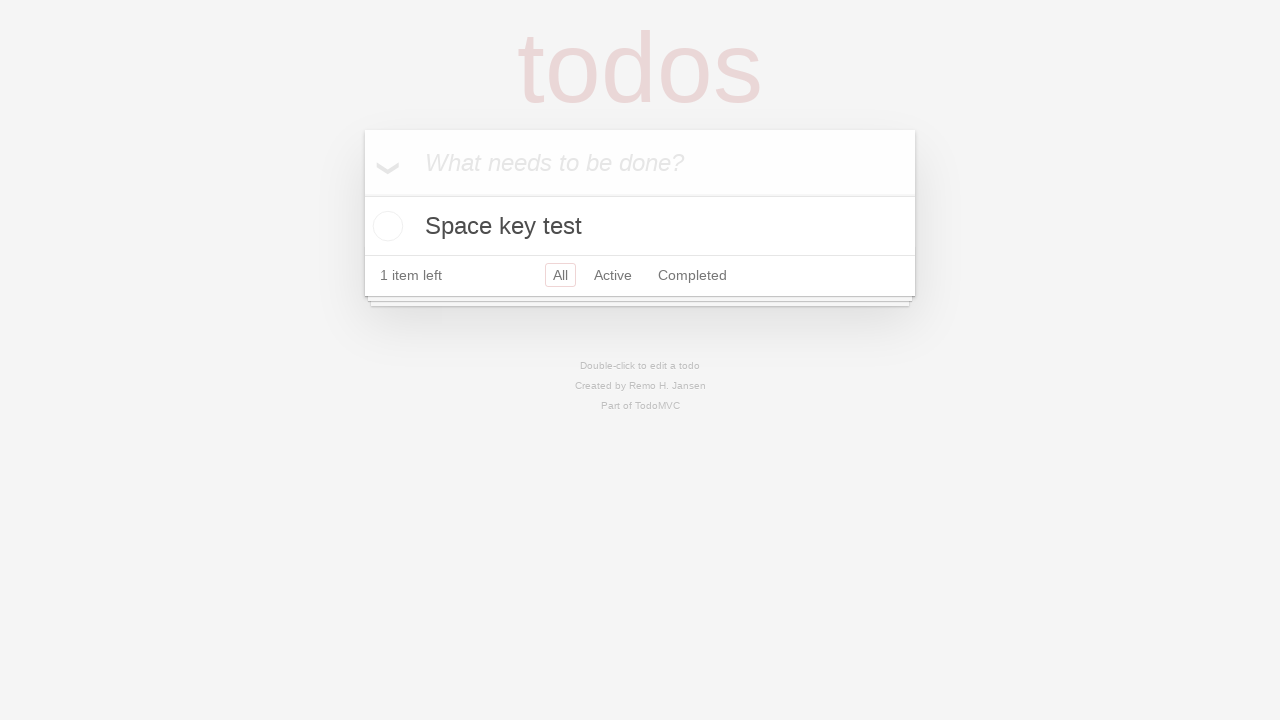

Pressed Space key to mark task as completed
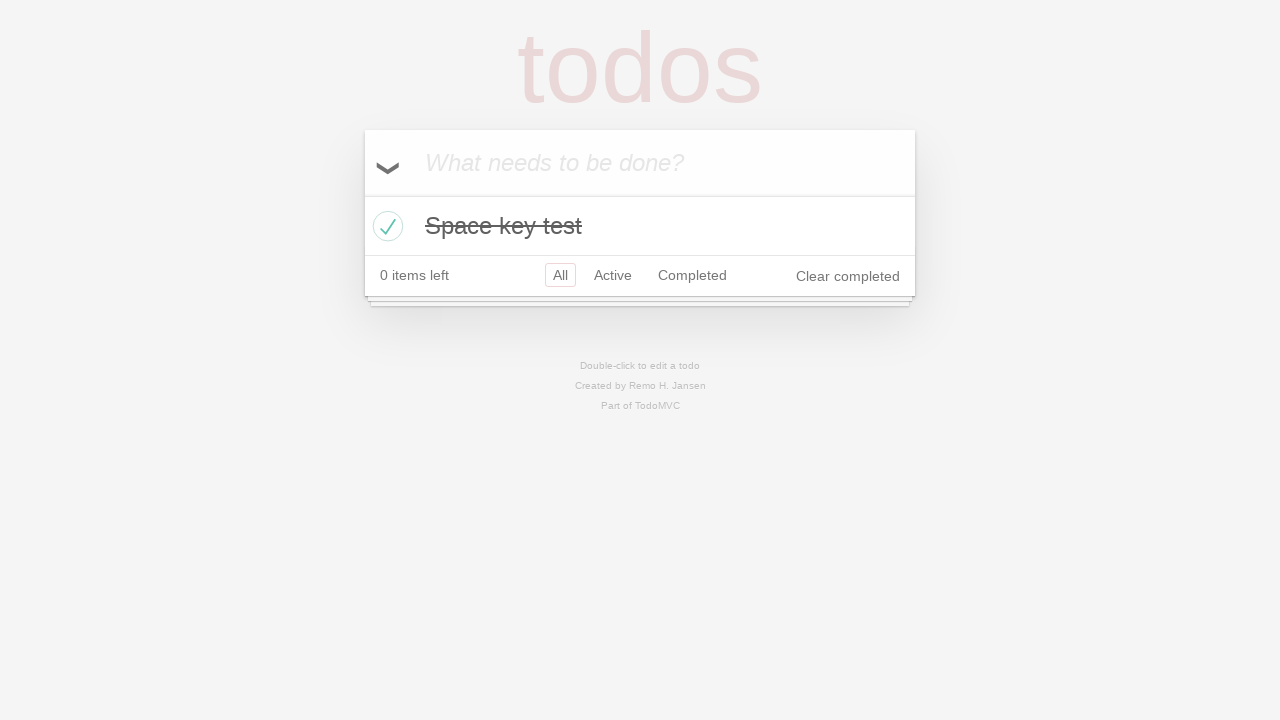

Verified task is marked as completed
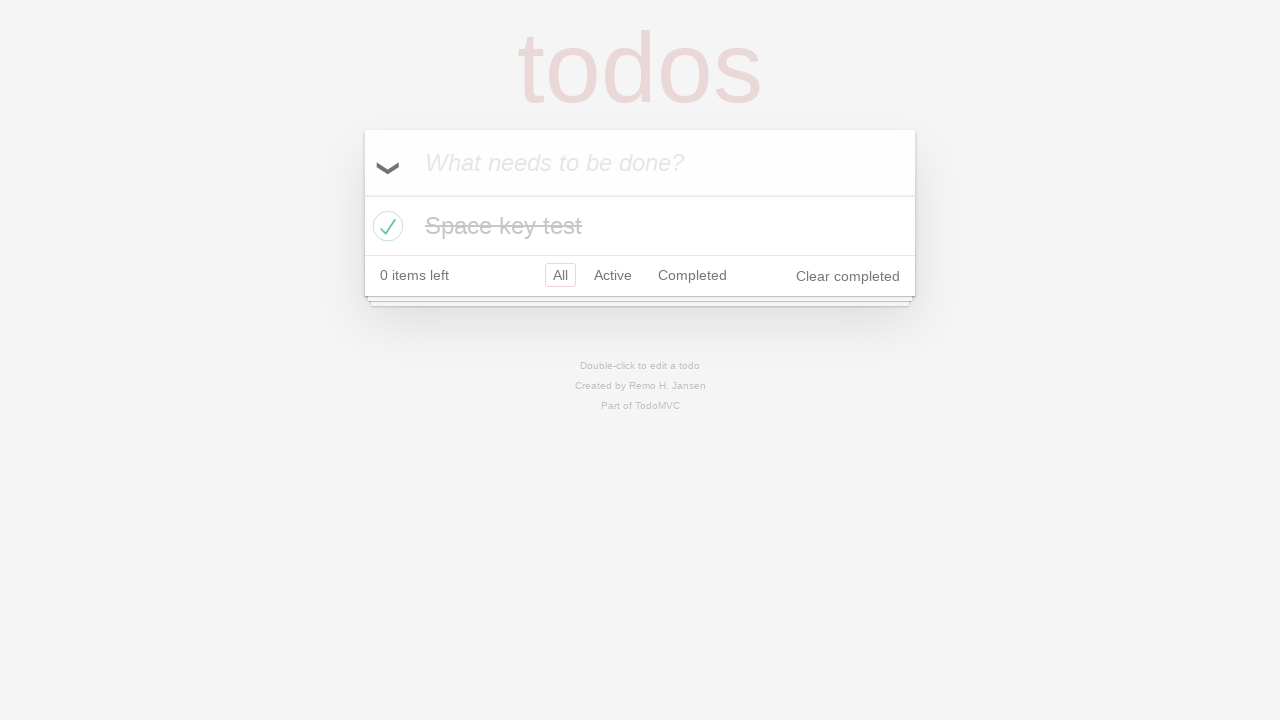

Pressed Space key to unmark task as completed
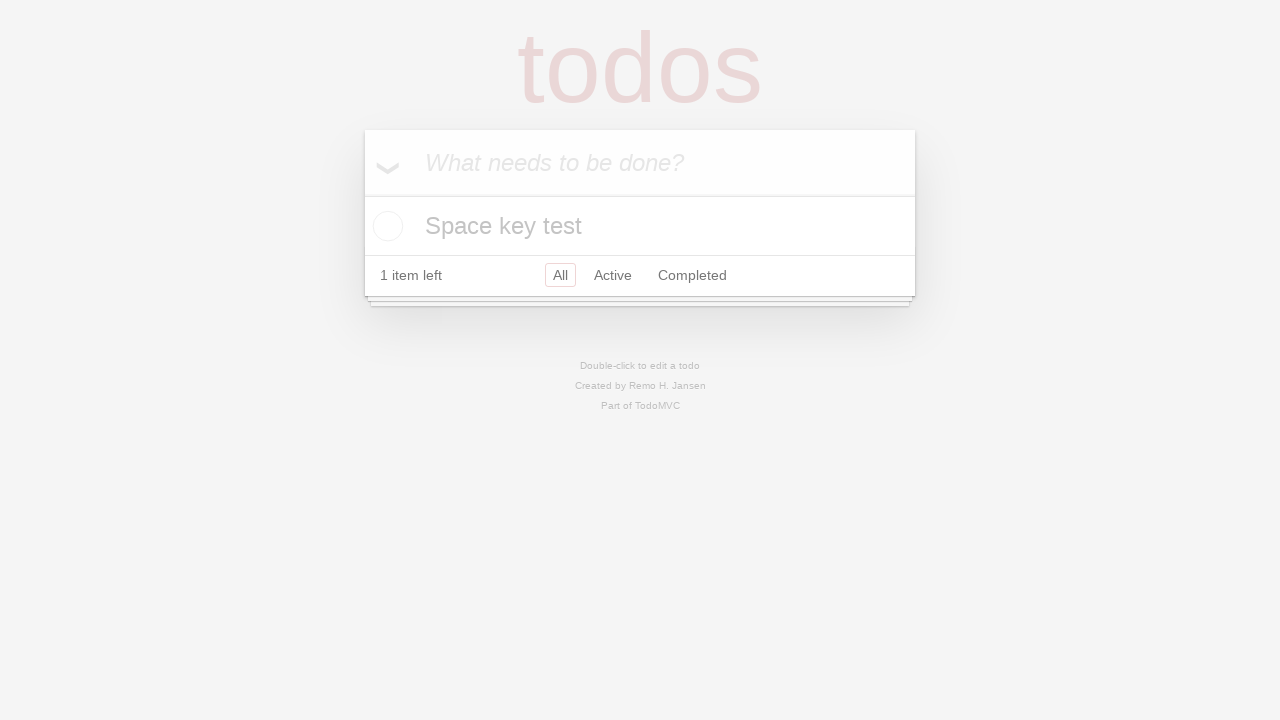

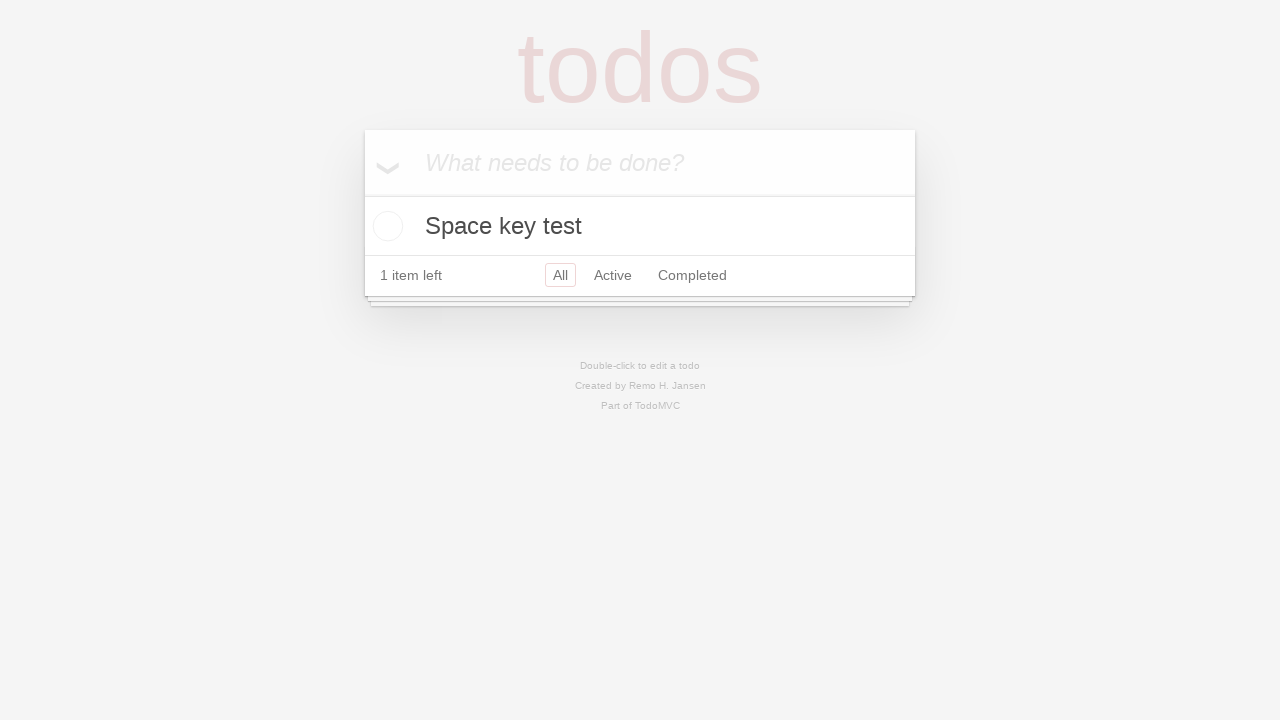